Tests click and hold functionality to select multiple consecutive elements by clicking on the first element, holding, and dragging to the last element

Starting URL: https://automationfc.github.io/jquery-selectable/

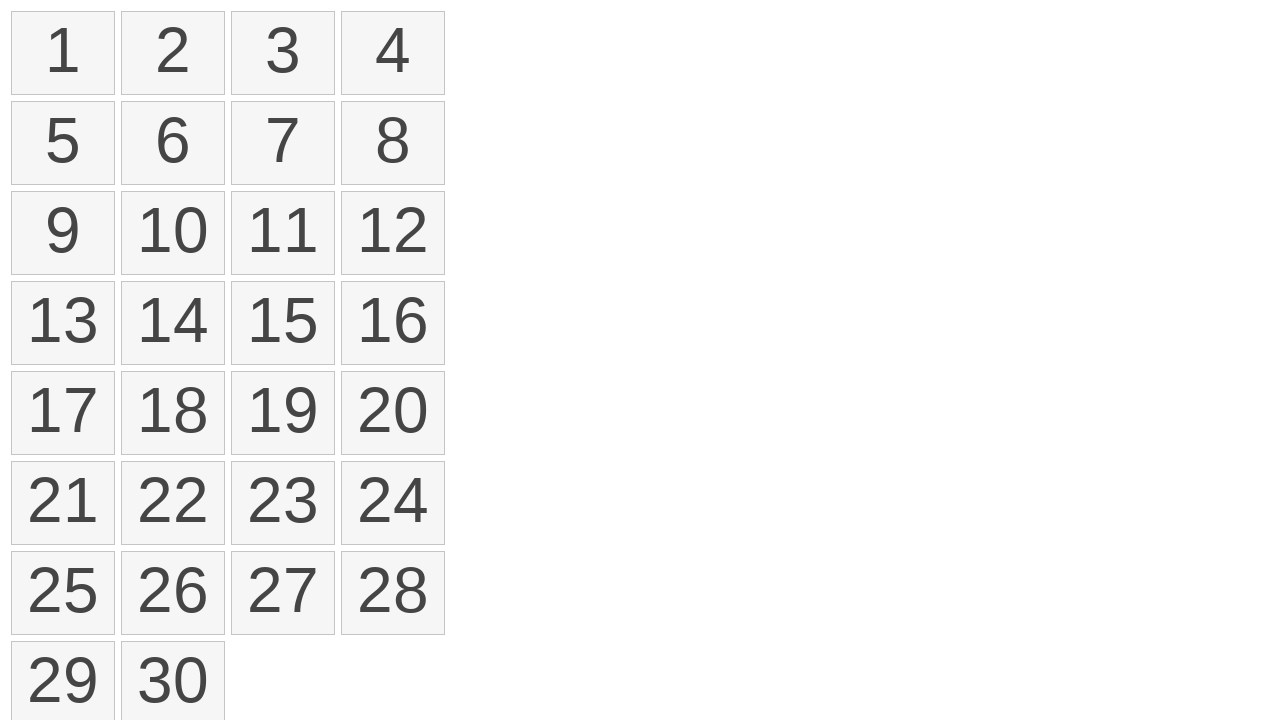

Located all selectable list items from the jQuery selectable list
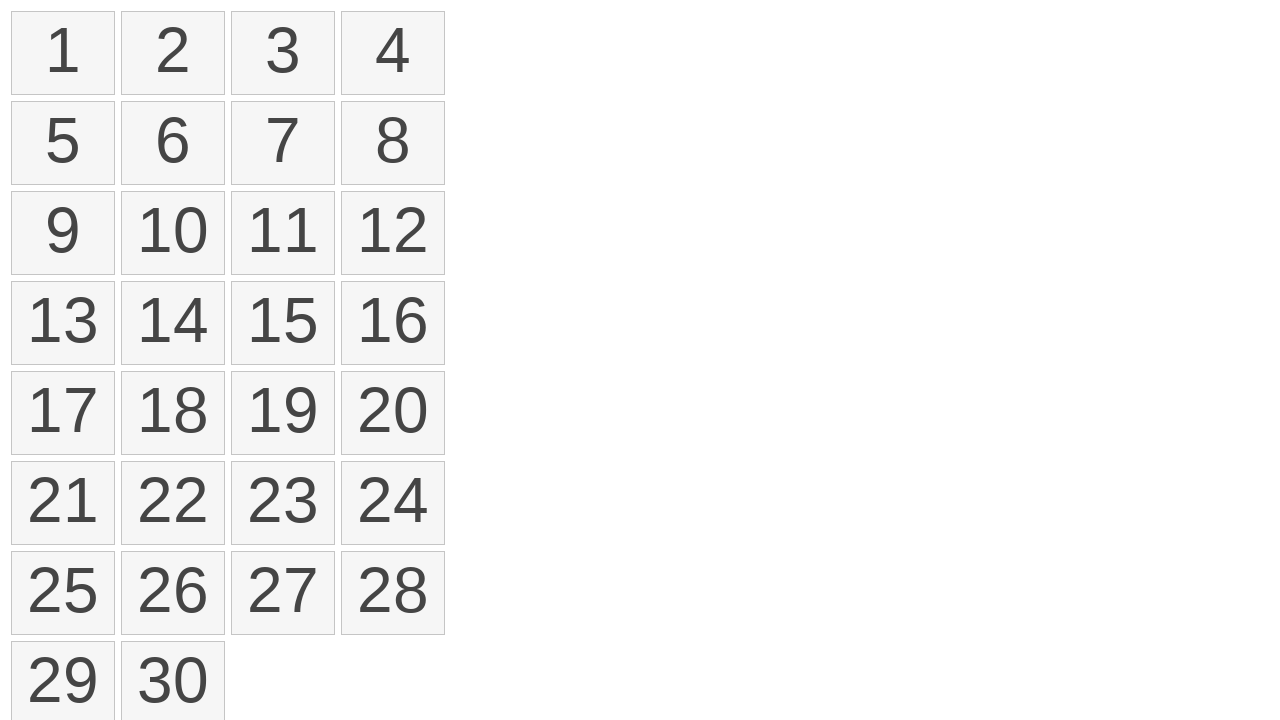

Hovered over the first list item at (63, 53) on ol#selectable>li >> nth=0
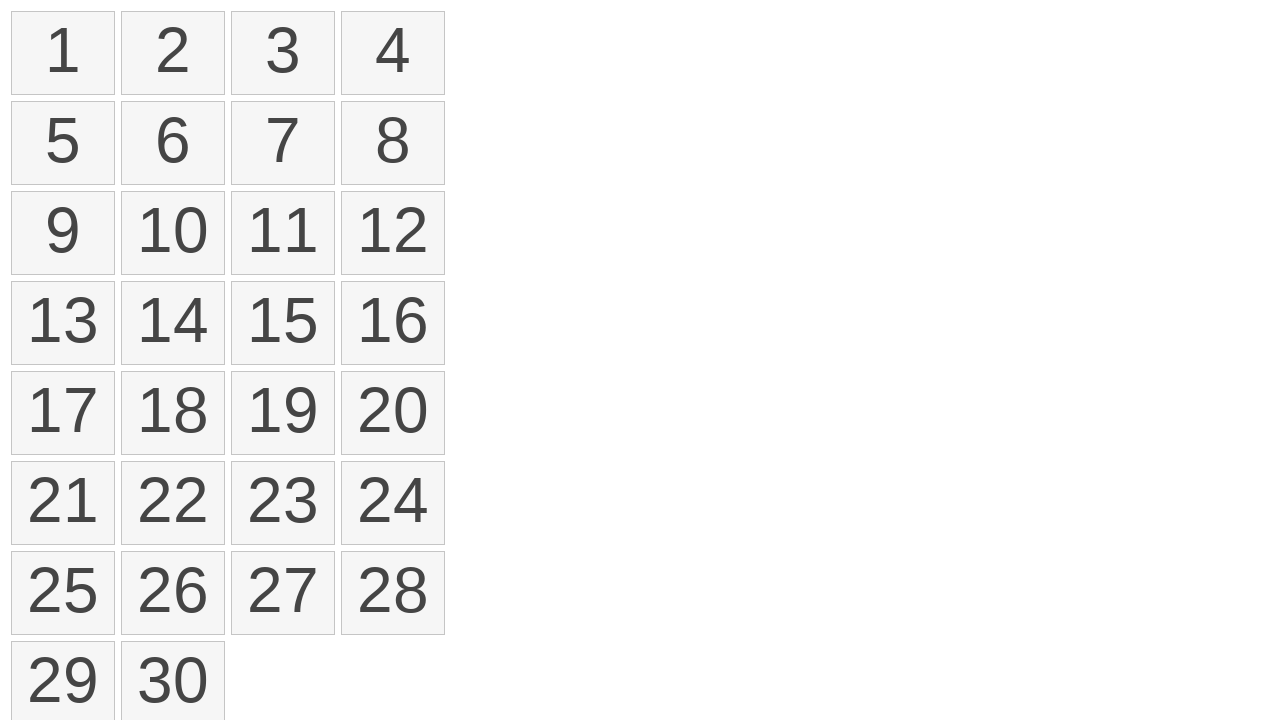

Pressed and held mouse button down on first item at (63, 53)
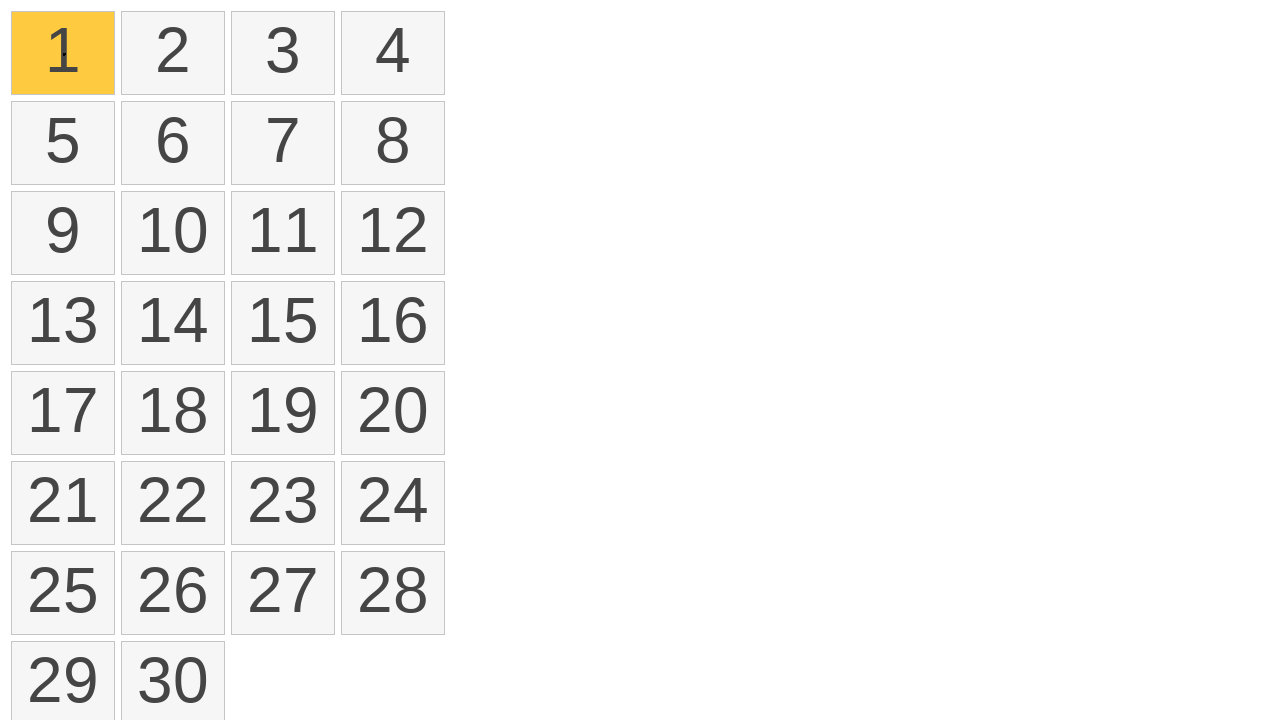

Dragged mouse to the eighth list item while holding button down at (393, 143) on ol#selectable>li >> nth=7
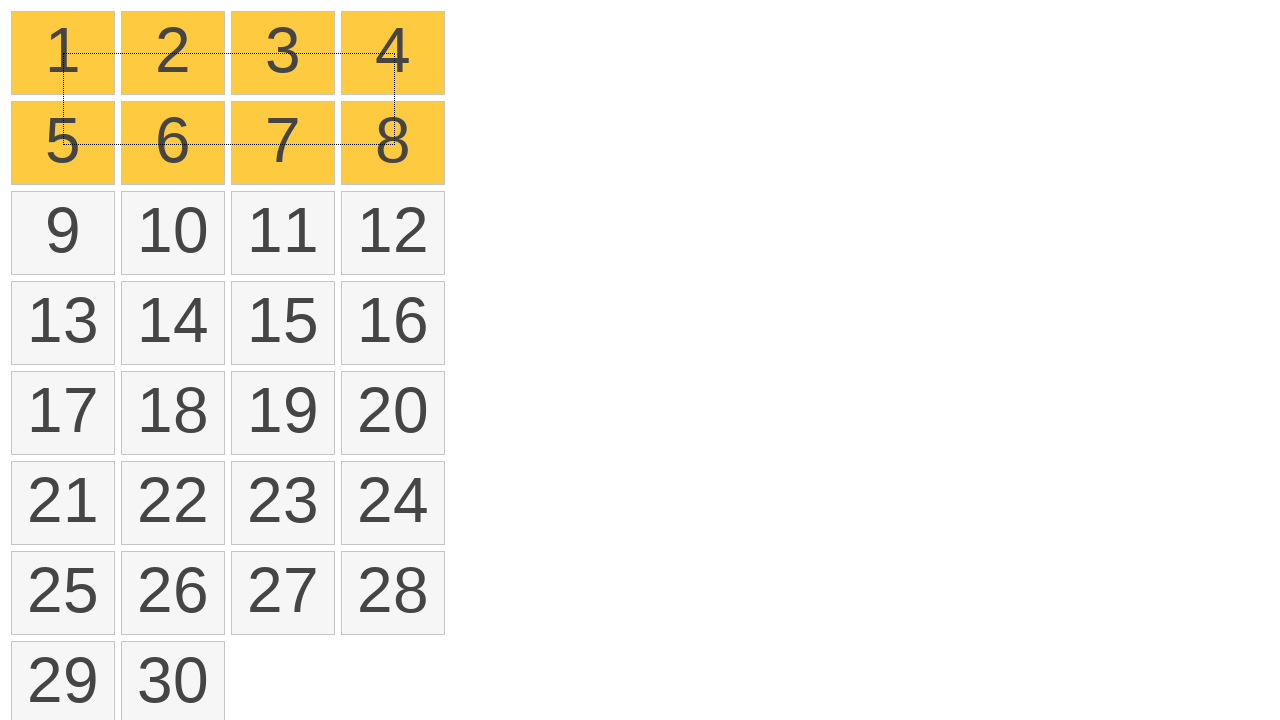

Released mouse button to complete click and hold selection at (393, 143)
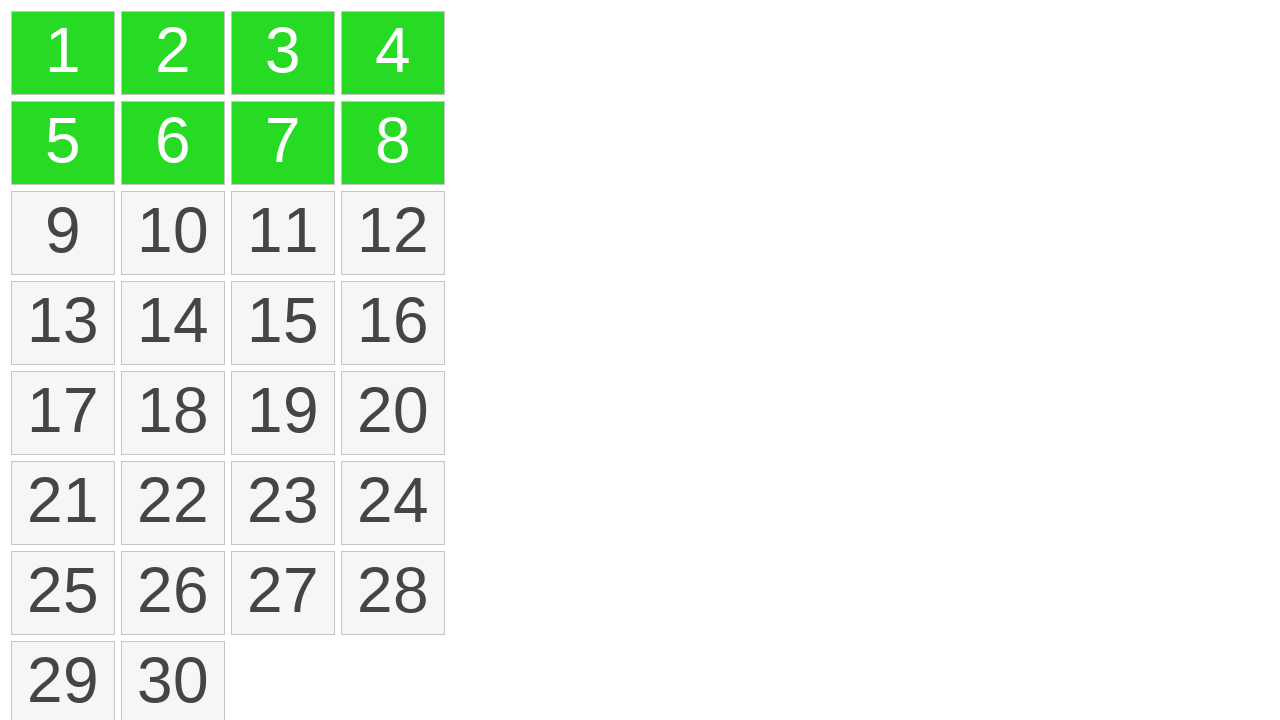

Located all selected items with ui-selected class
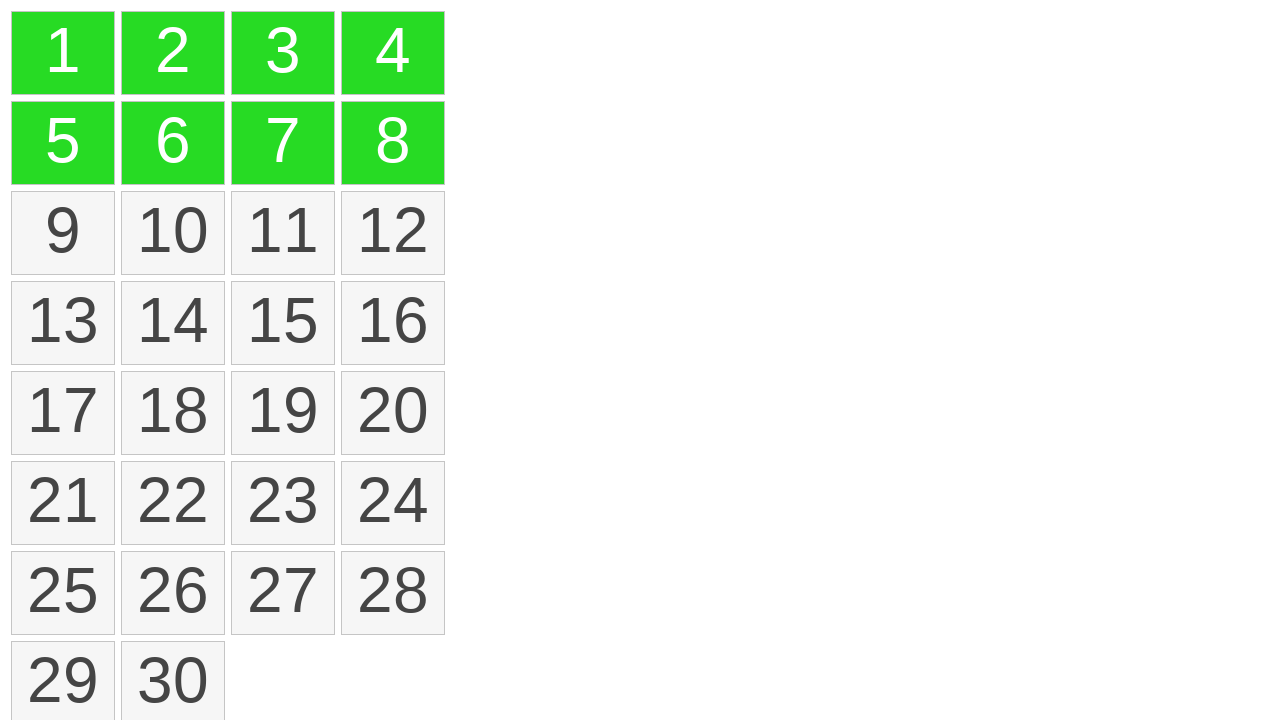

Verified that exactly 8 items are selected
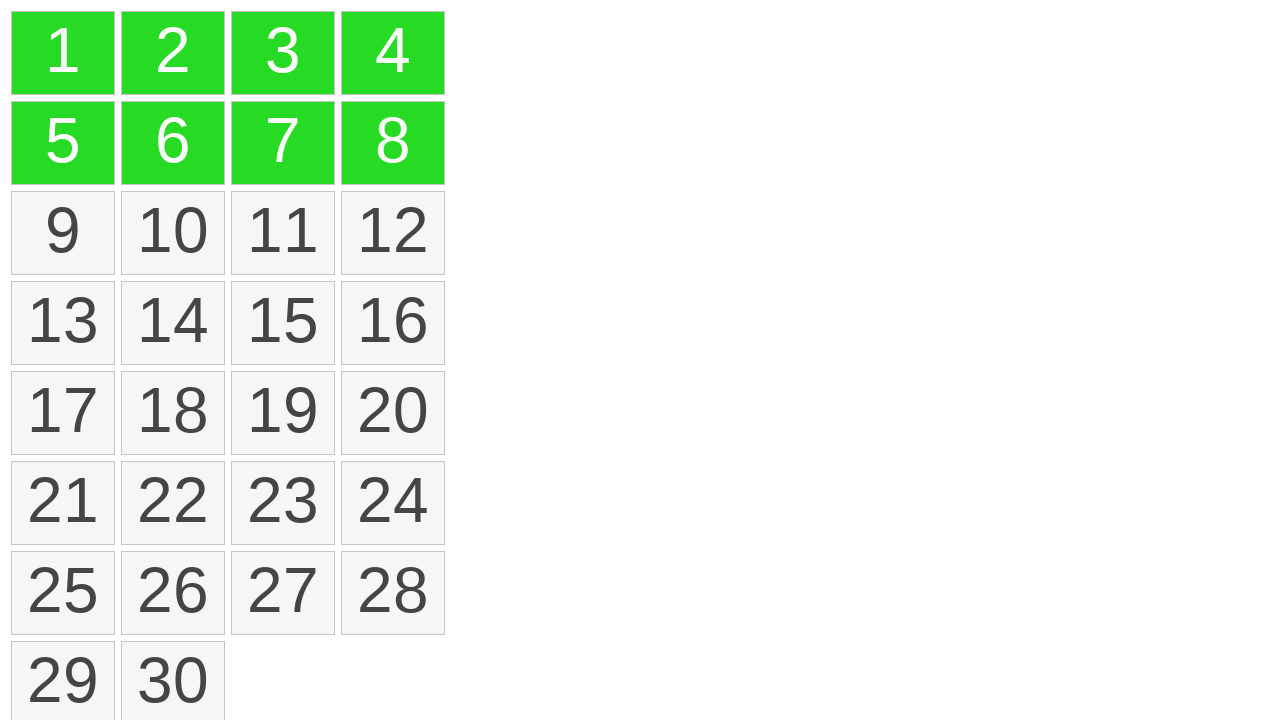

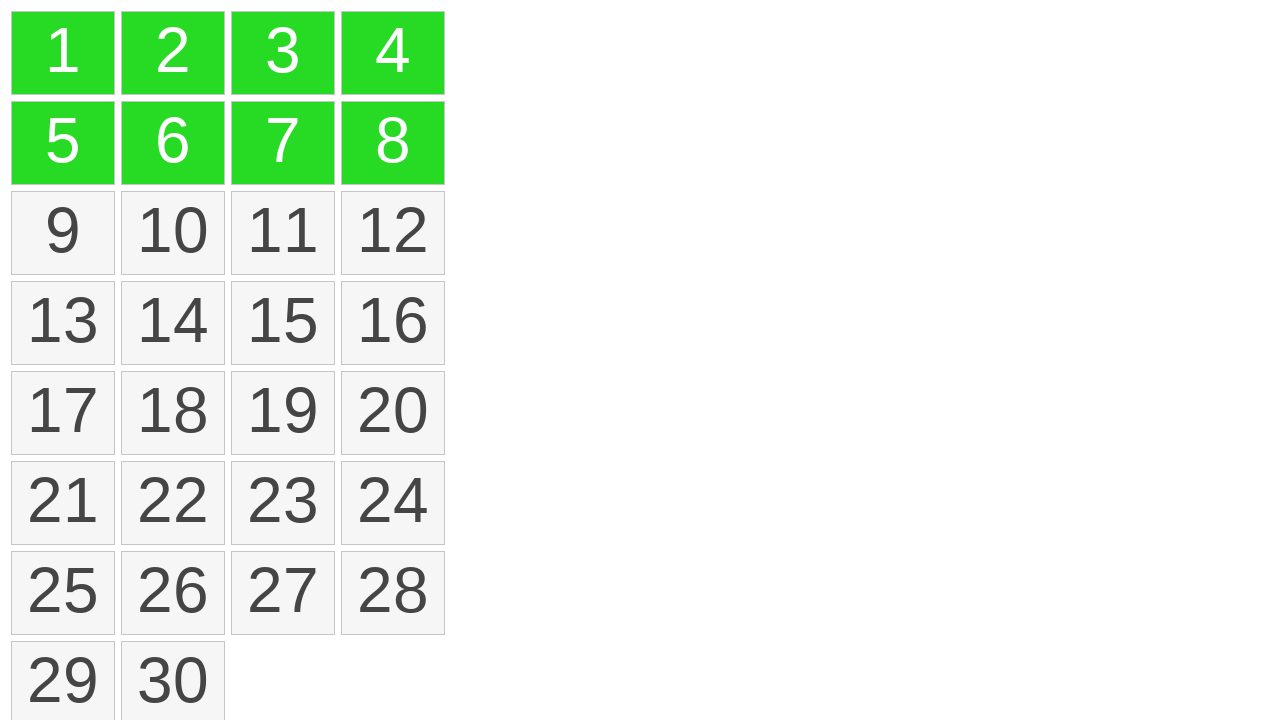